Navigates to a page, clicks a specific link identified by a mathematical calculation, fills out a form with multiple input fields, and submits it

Starting URL: http://suninjuly.github.io/find_link_text

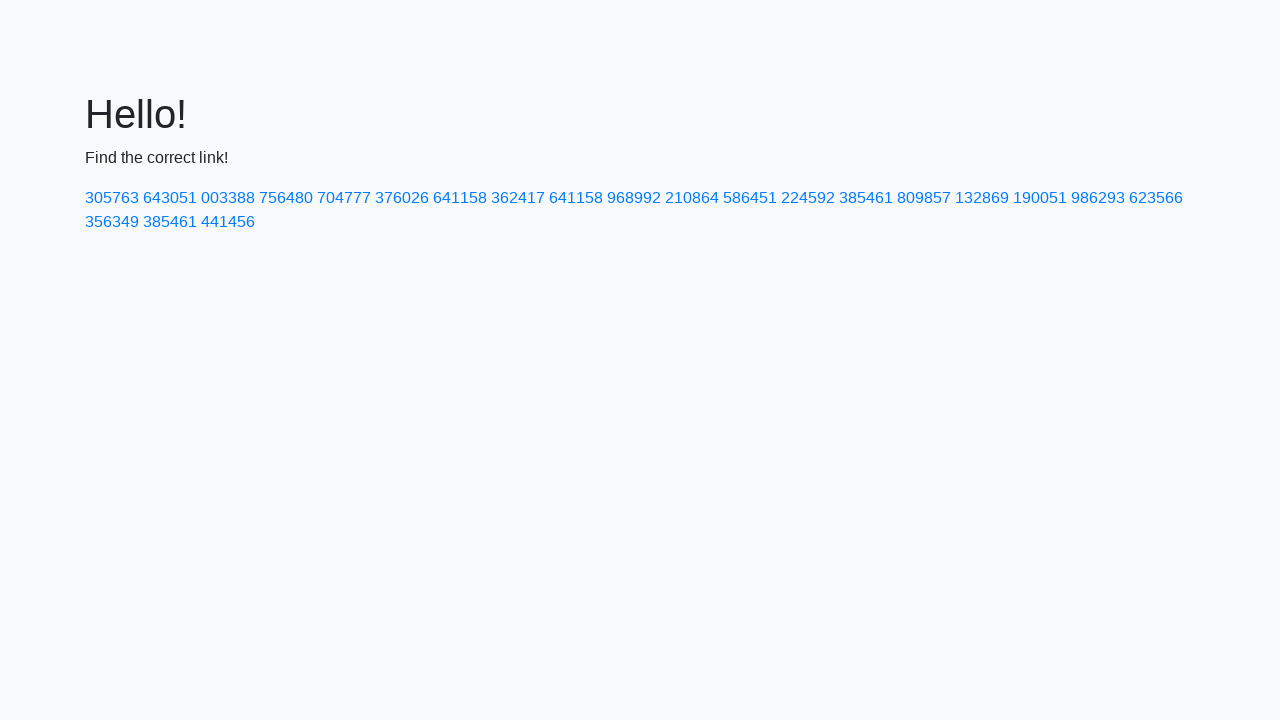

Clicked link with calculated text value: 224592 at (808, 198) on a:has-text('224592')
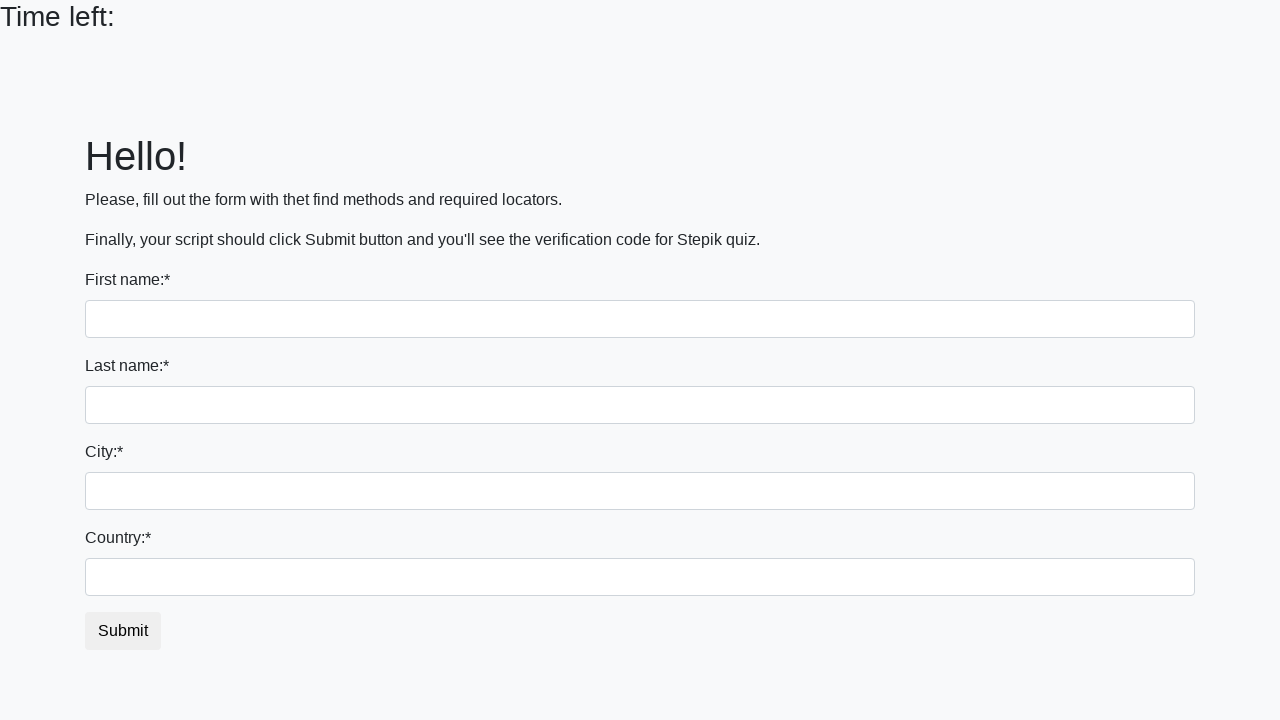

Filled first name field with 'John' on input:first-of-type
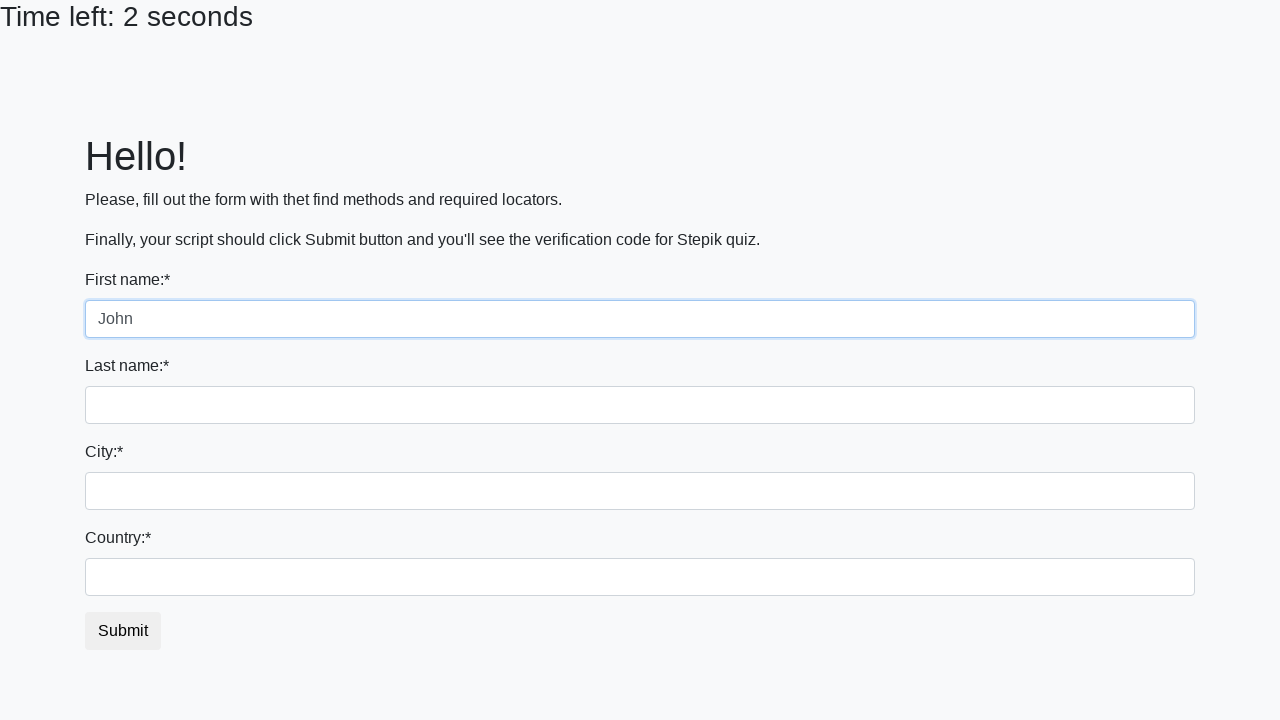

Filled last name field with 'Doe' on input[name='last_name']
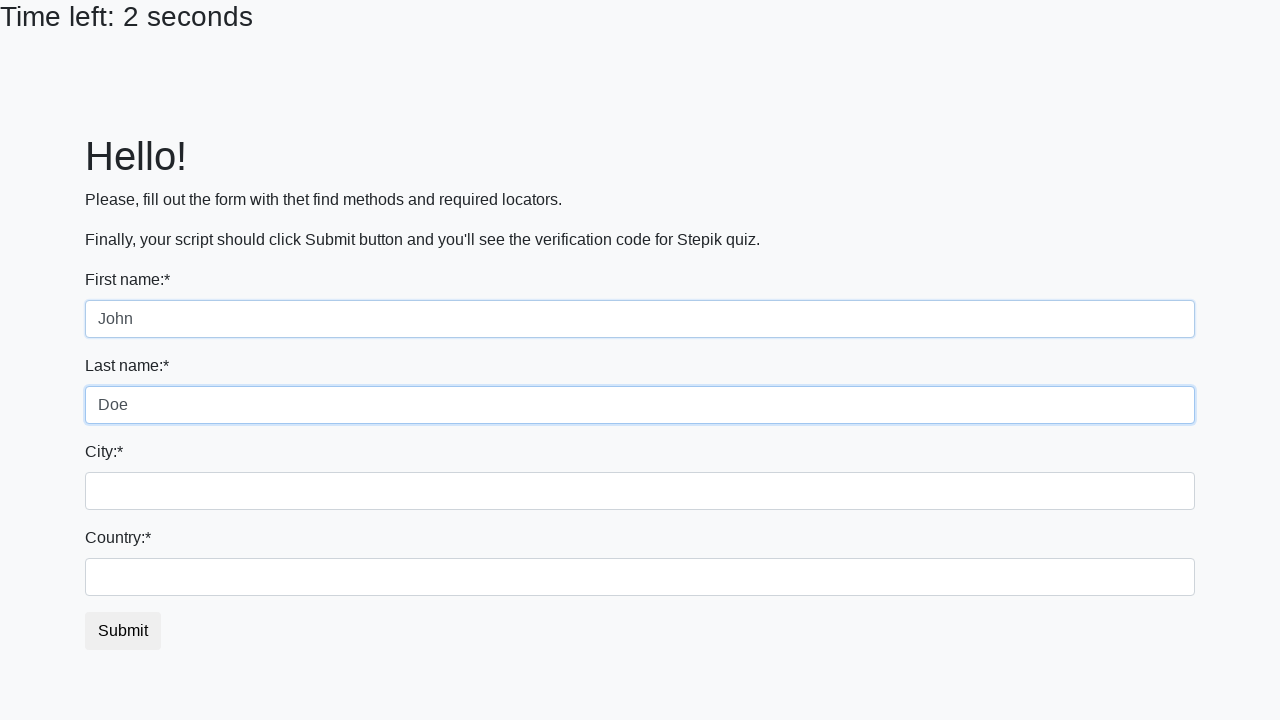

Filled city field with 'New York' on .city
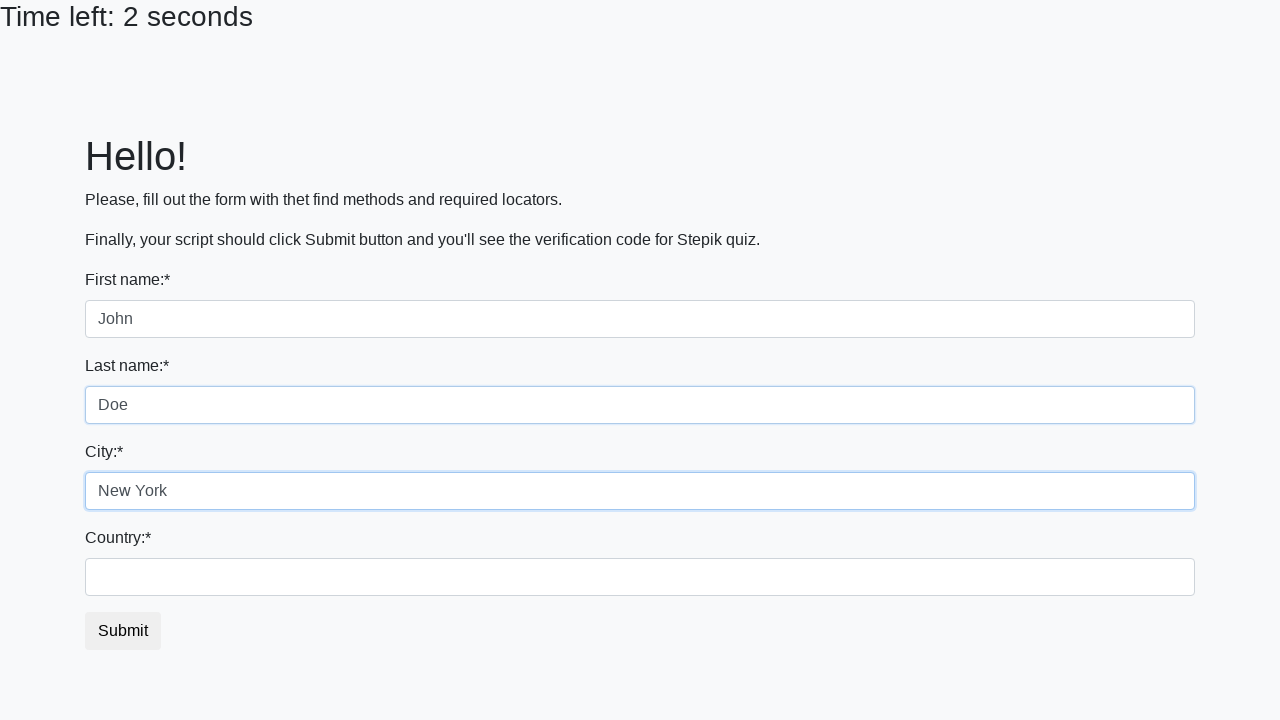

Filled country field with 'United States' on #country
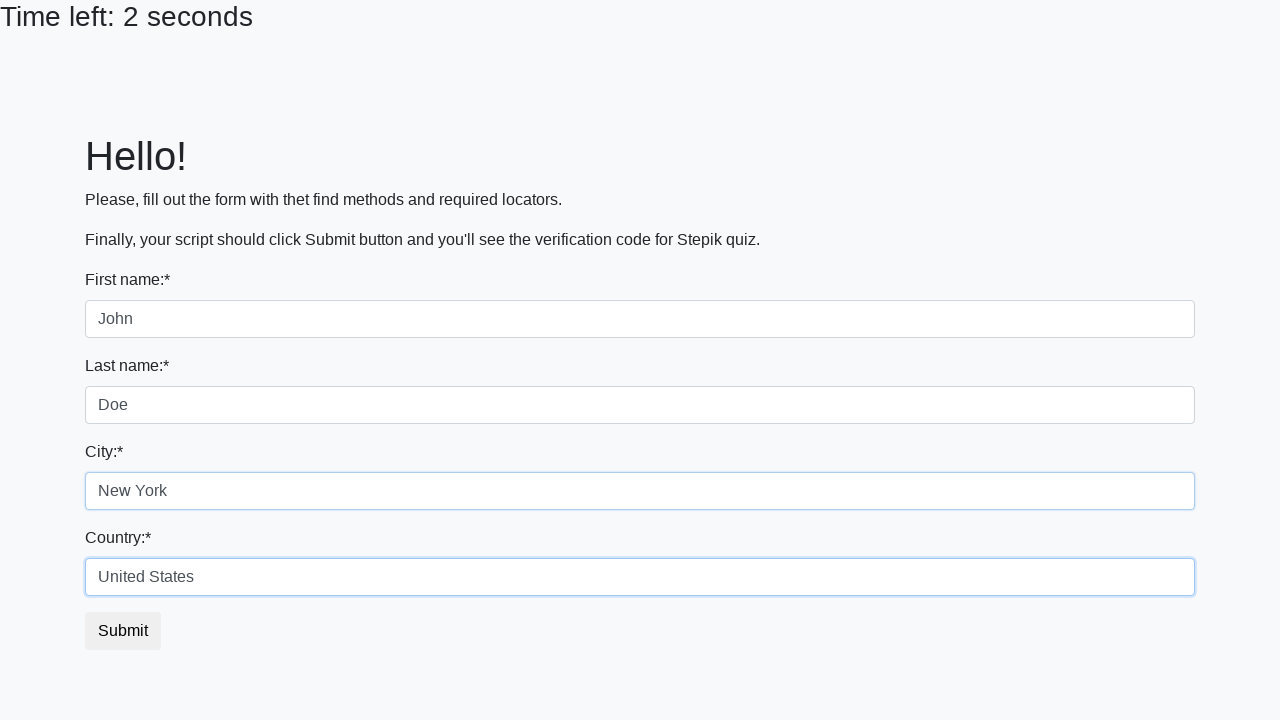

Clicked submit button to submit form at (123, 631) on button.btn
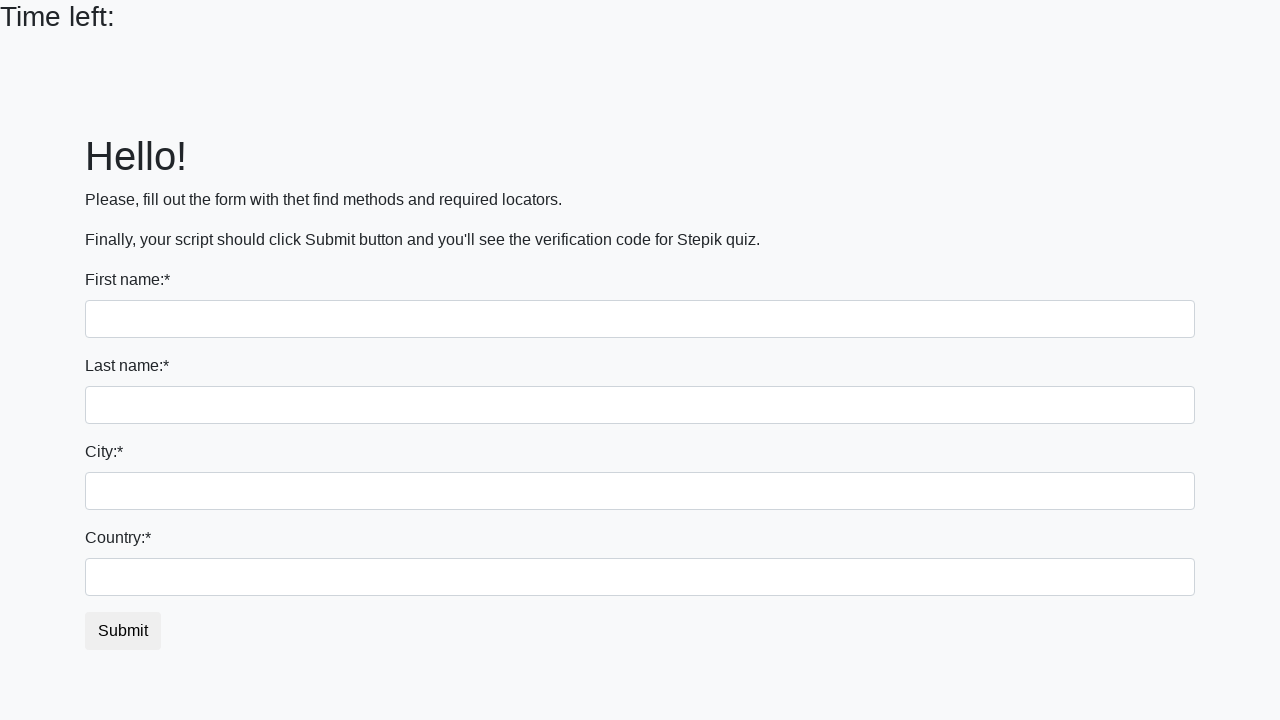

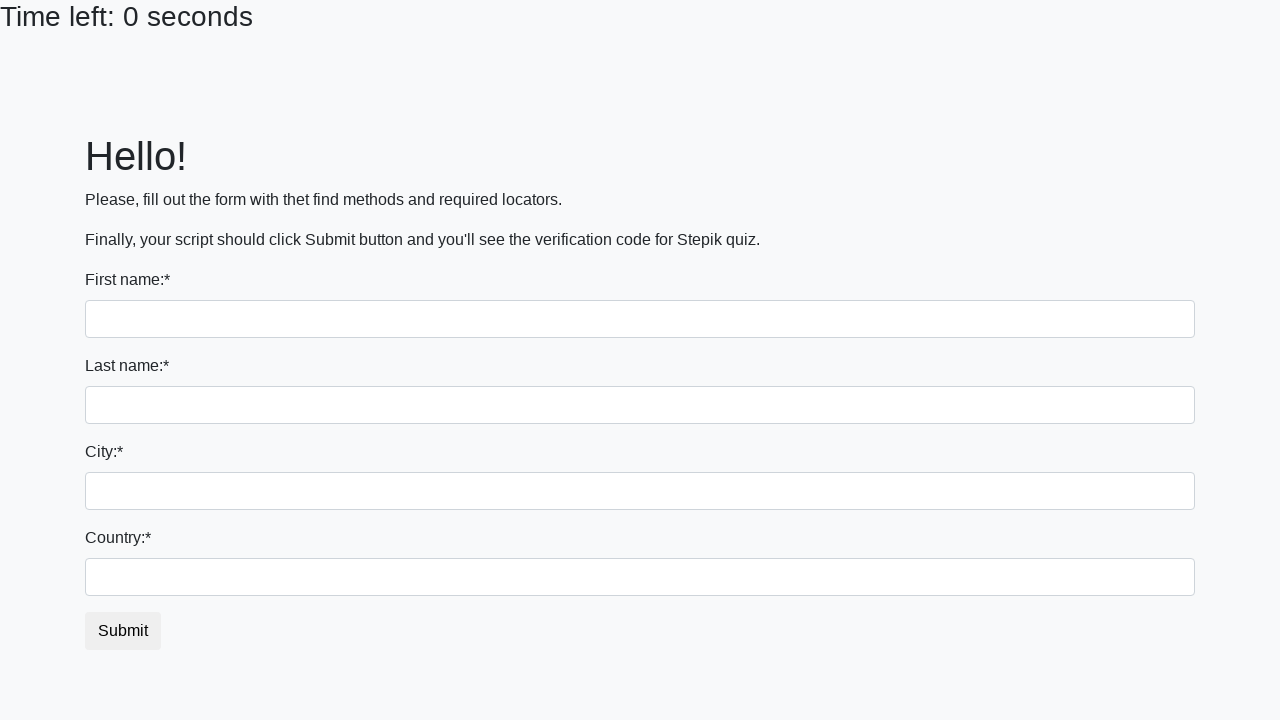